Navigates to a demo e-commerce store and clicks on the Cart link to view the shopping cart page

Starting URL: http://demostore.supersqa.com

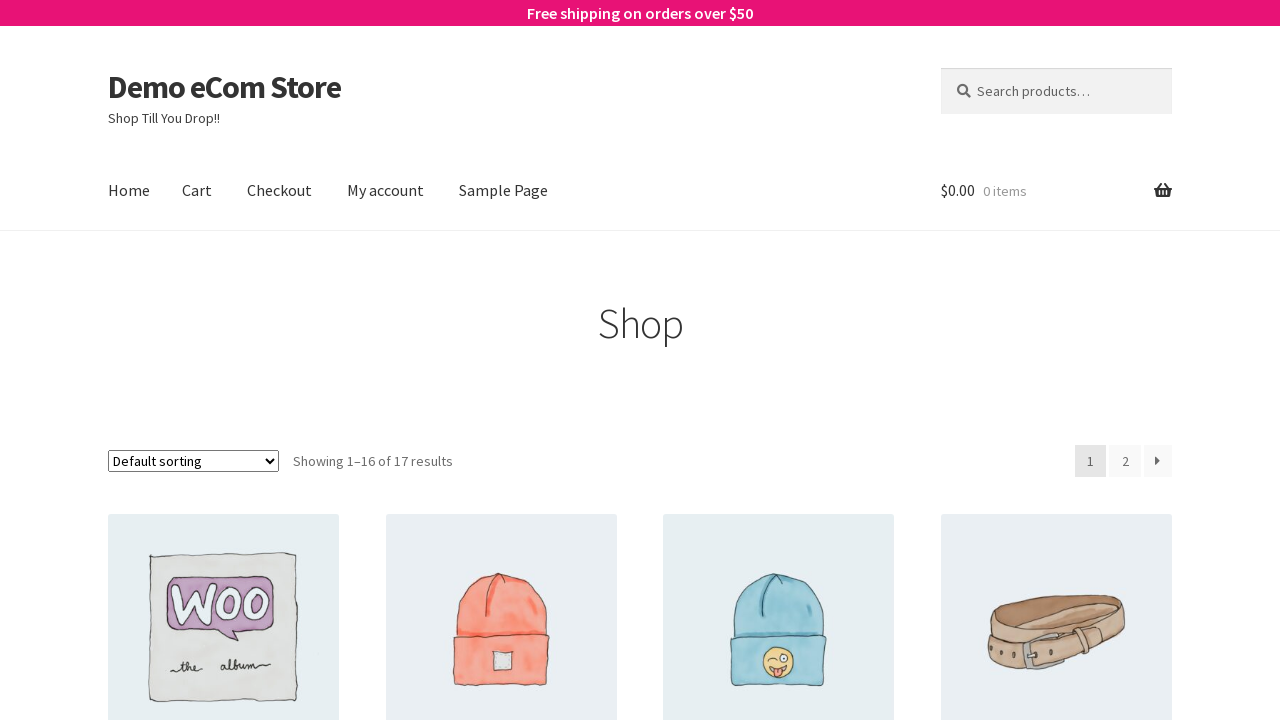

Clicked on the Cart link at (197, 191) on text=Cart
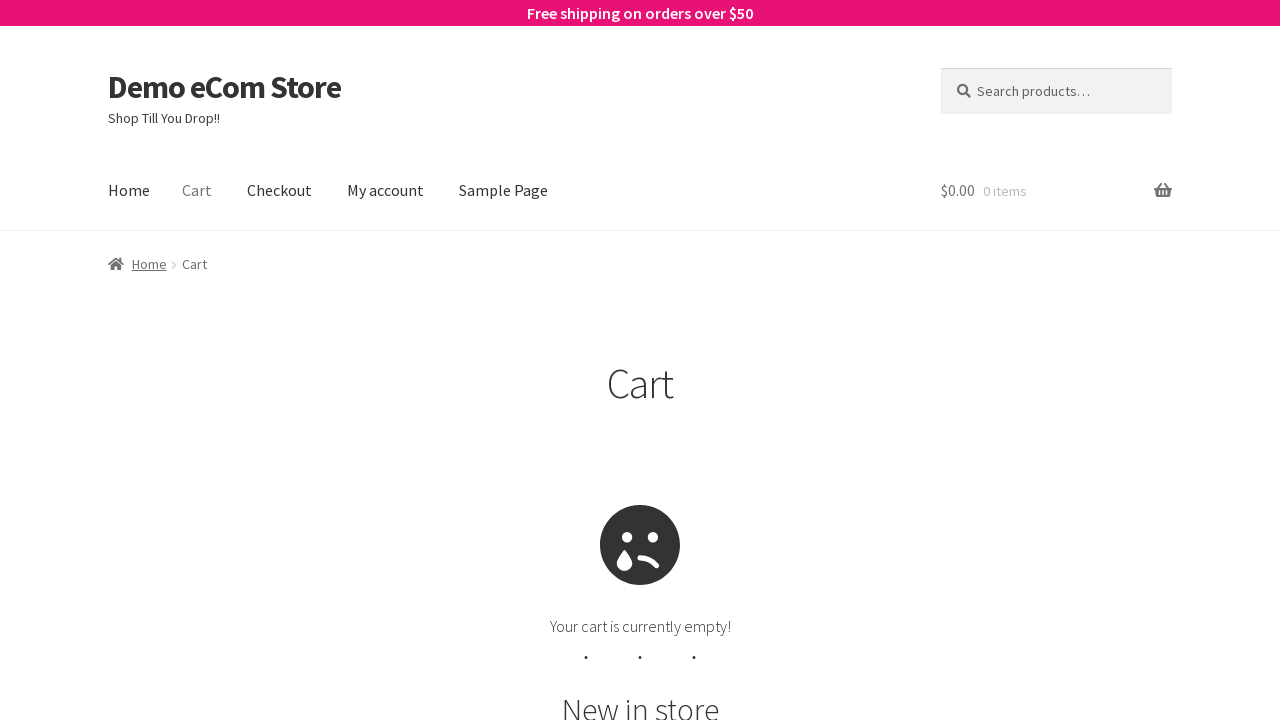

Cart page loaded successfully
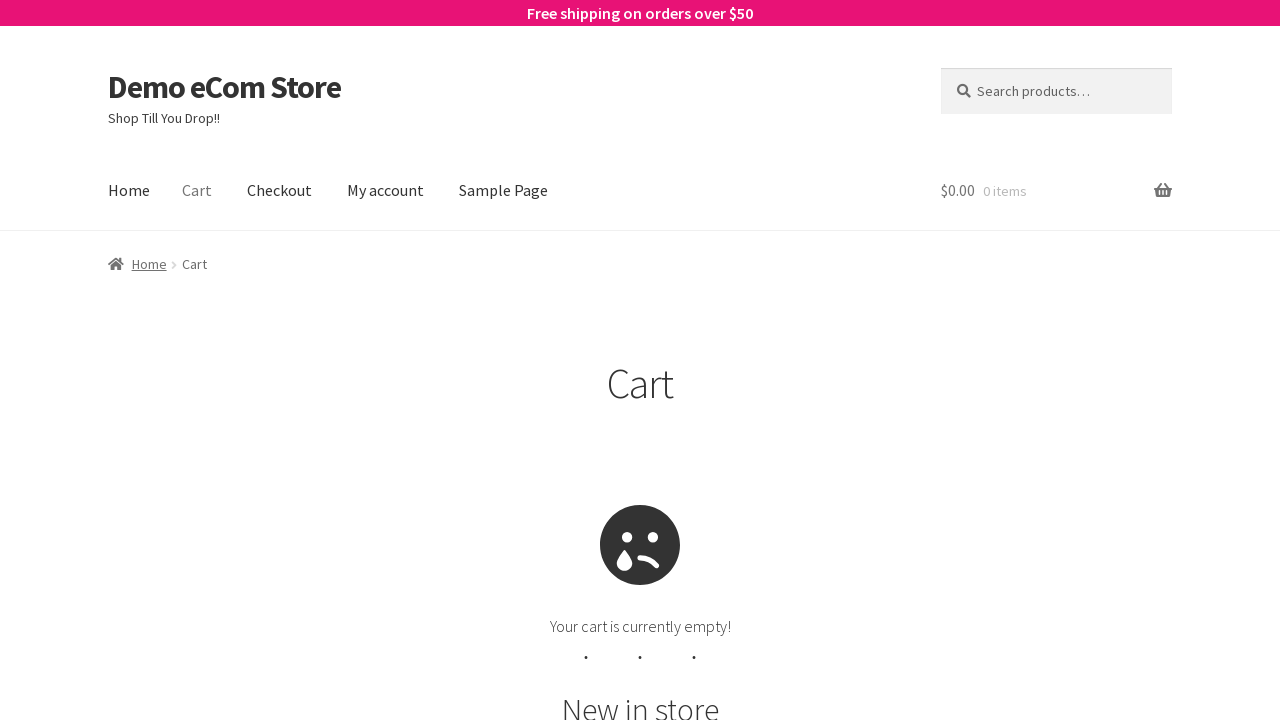

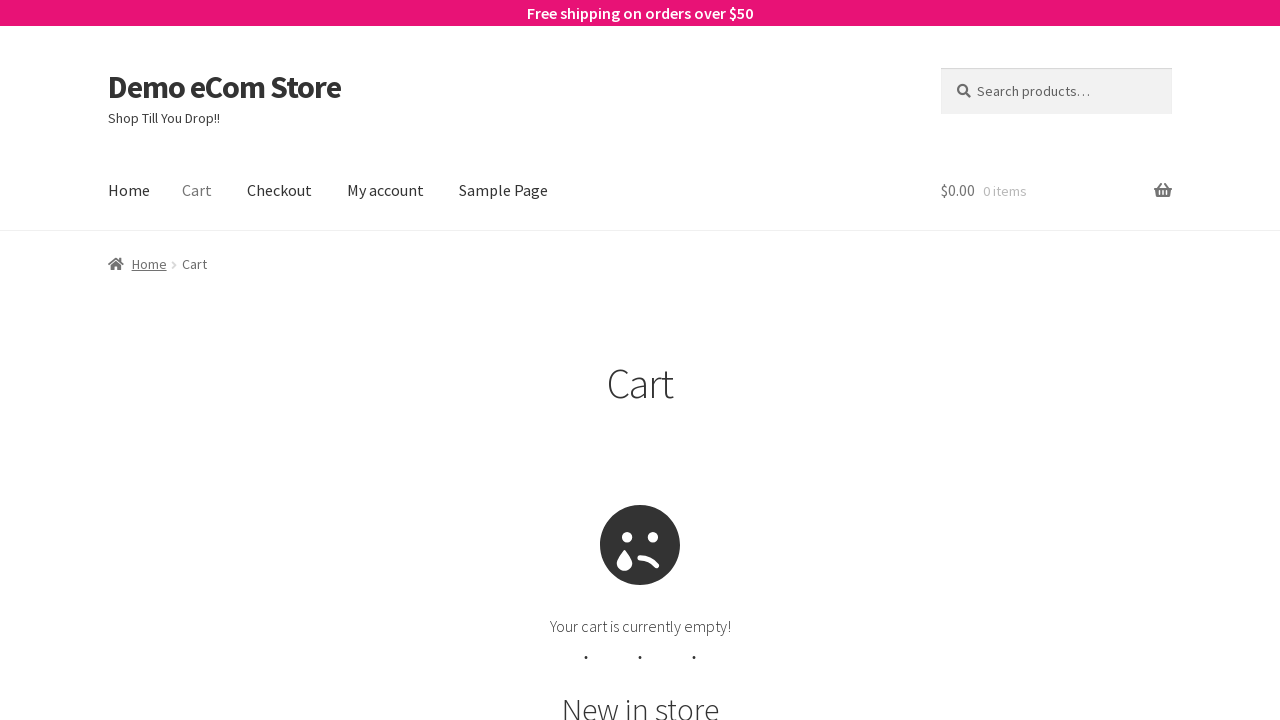